Tests OLX search functionality by entering a car search query, submitting the search, and loading more results by clicking the "load more" button multiple times.

Starting URL: https://www.olx.in/

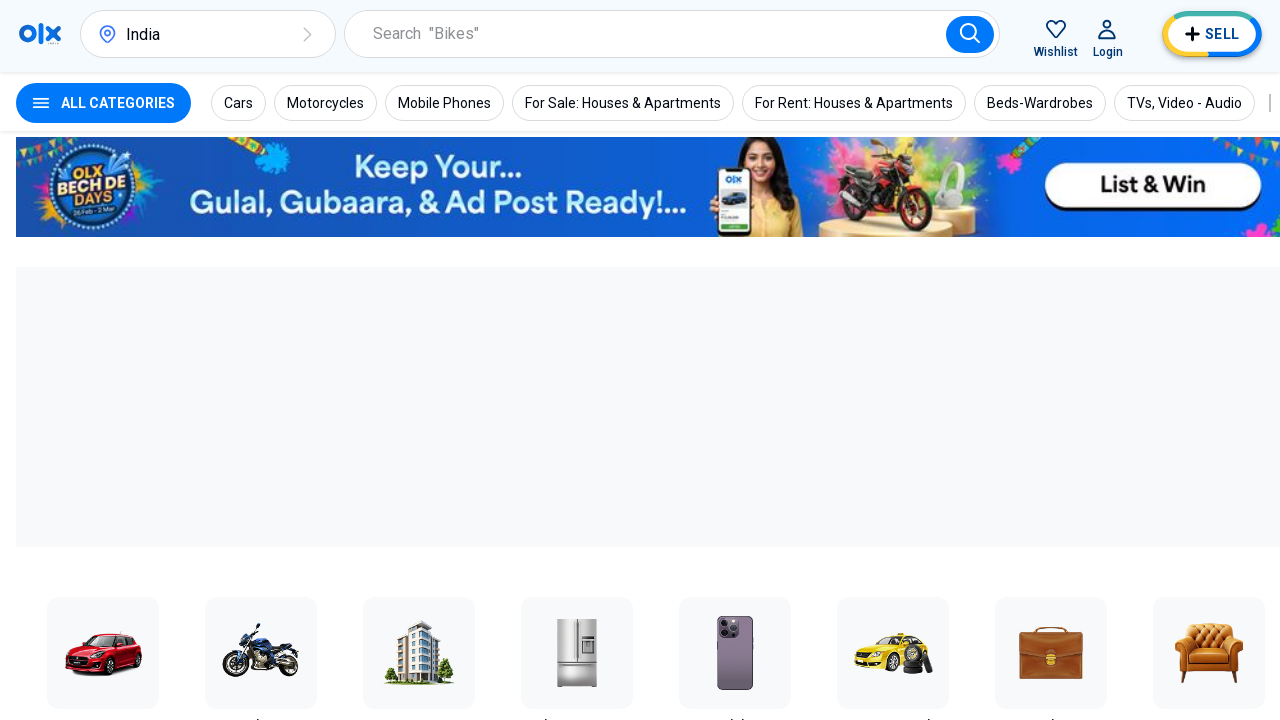

Waited for OLX page to load
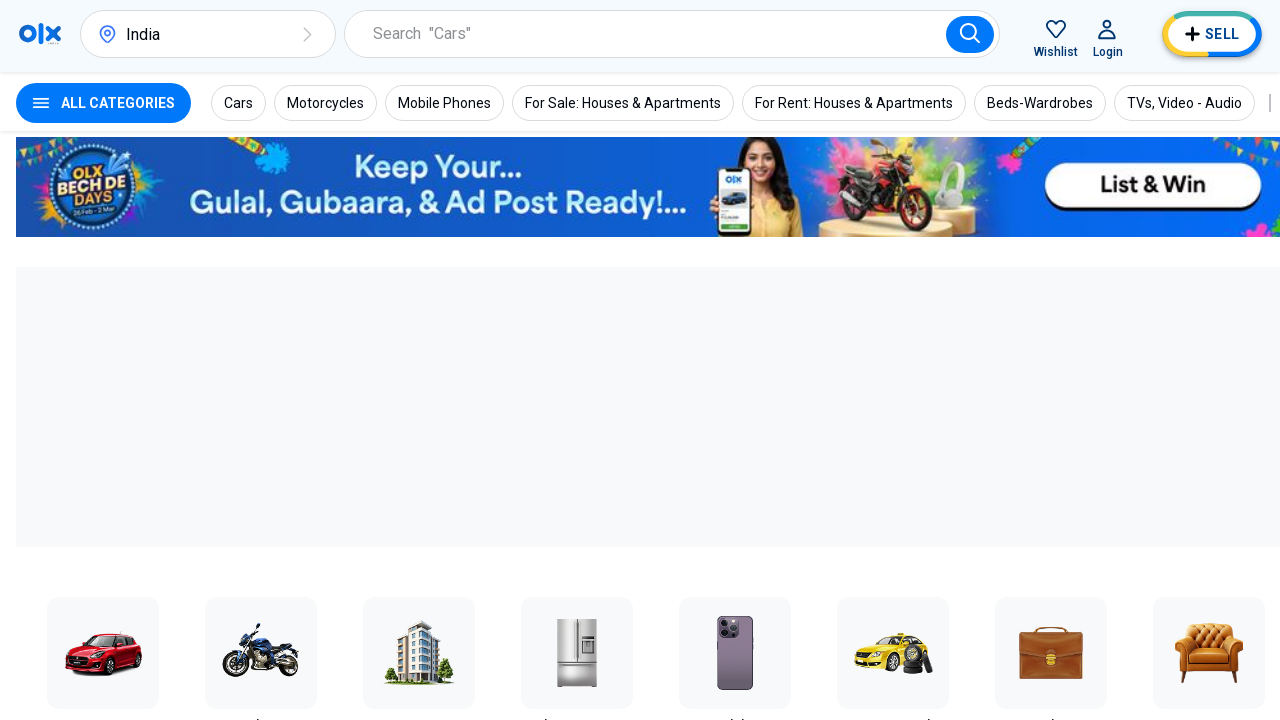

Entered 'honda car 2010' in search field on input[type='text']
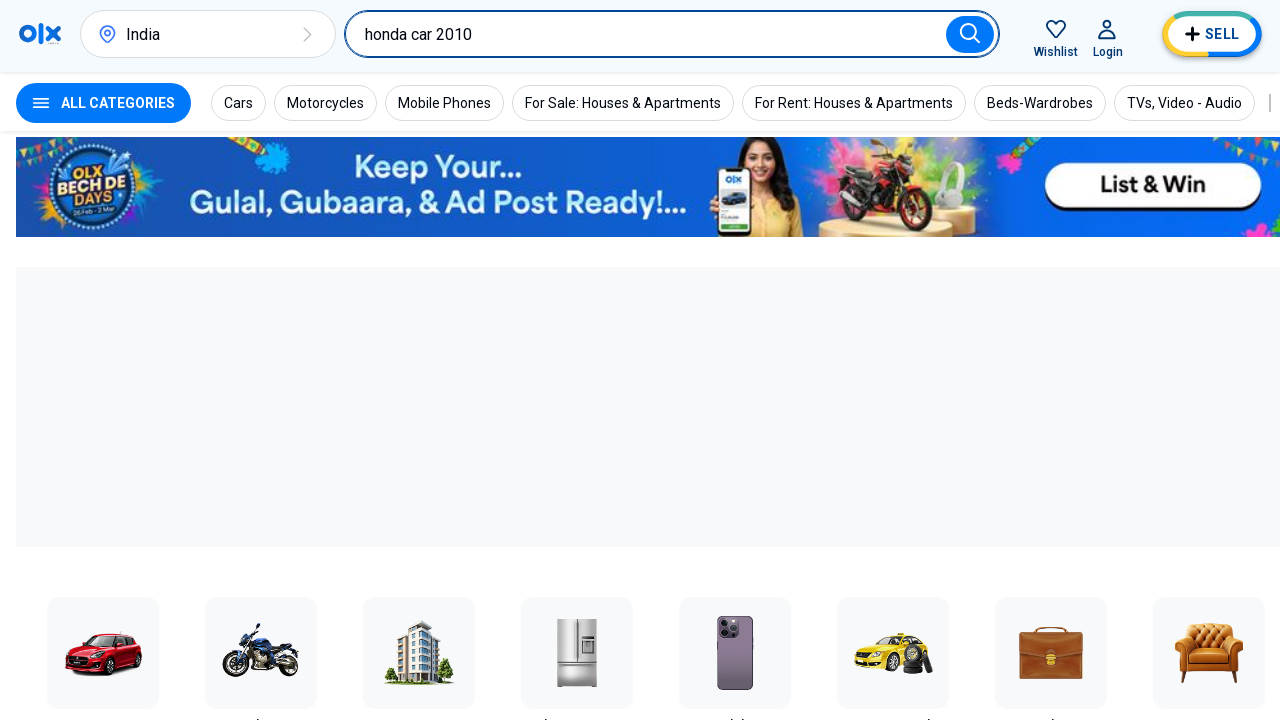

Pressed Enter to submit search query on input[type='text']
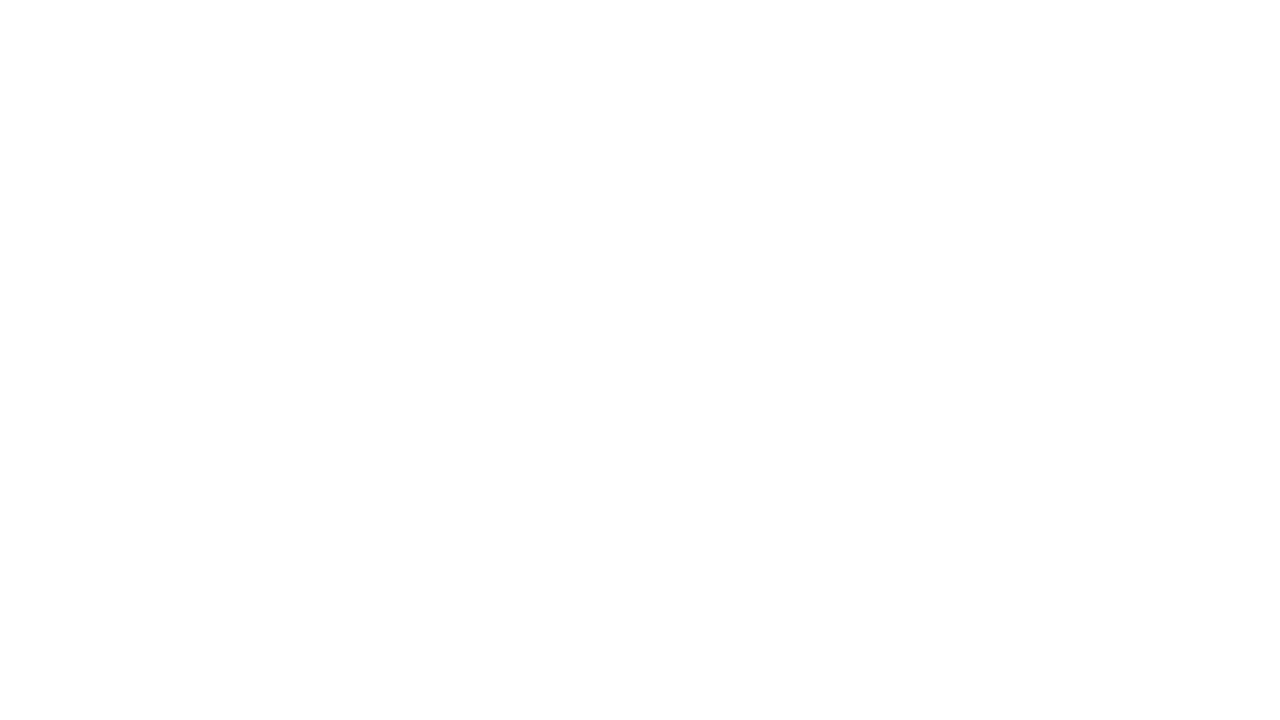

Waited for search results to load
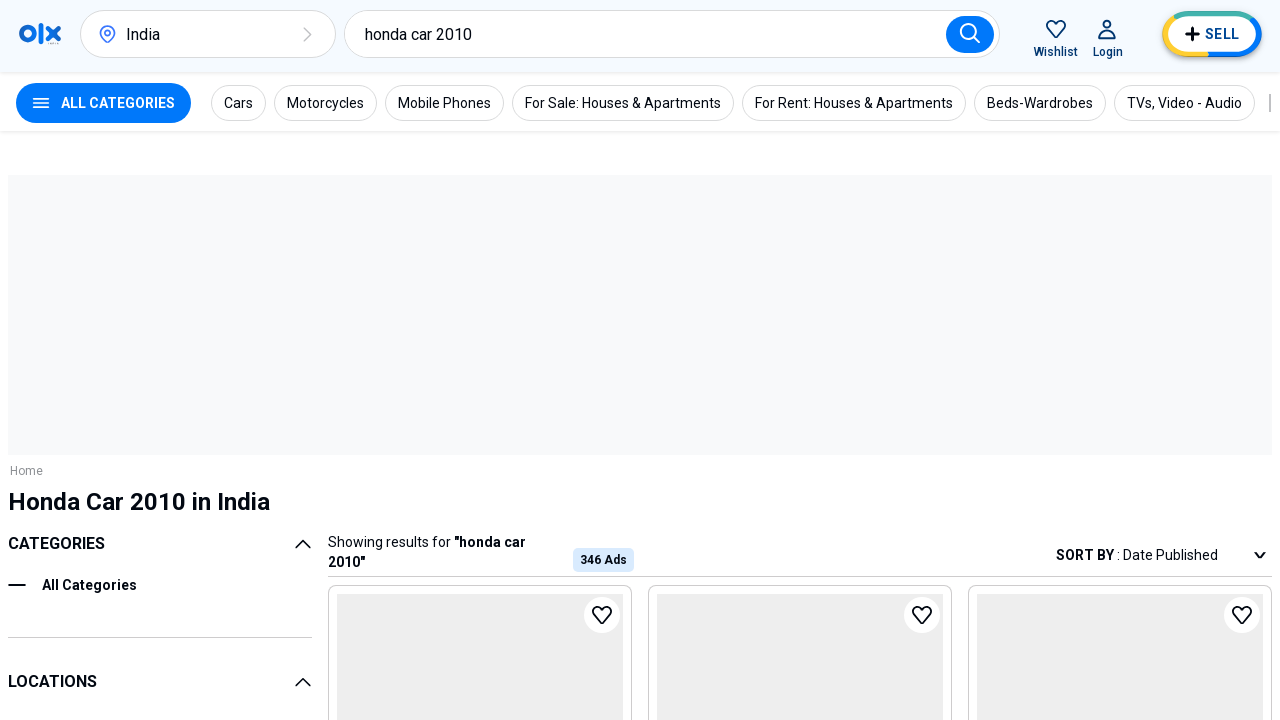

No more 'load more' button found, exiting load loop
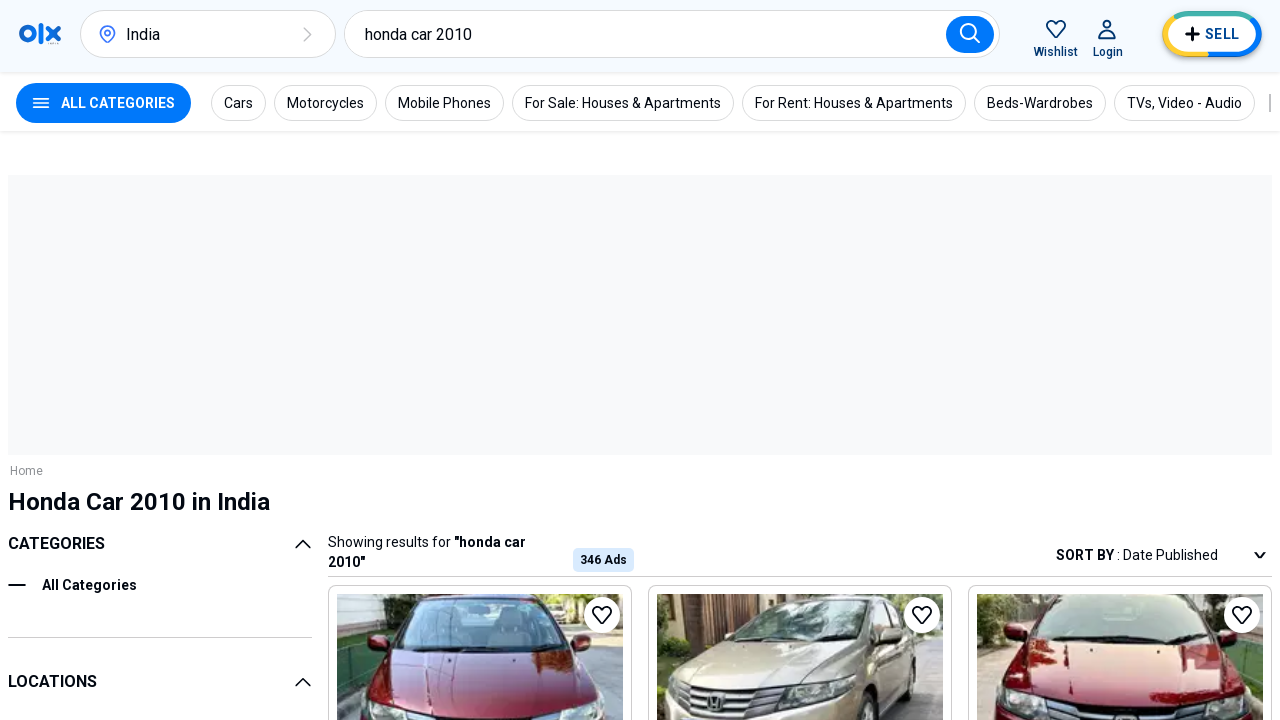

Listing items are now visible on the page
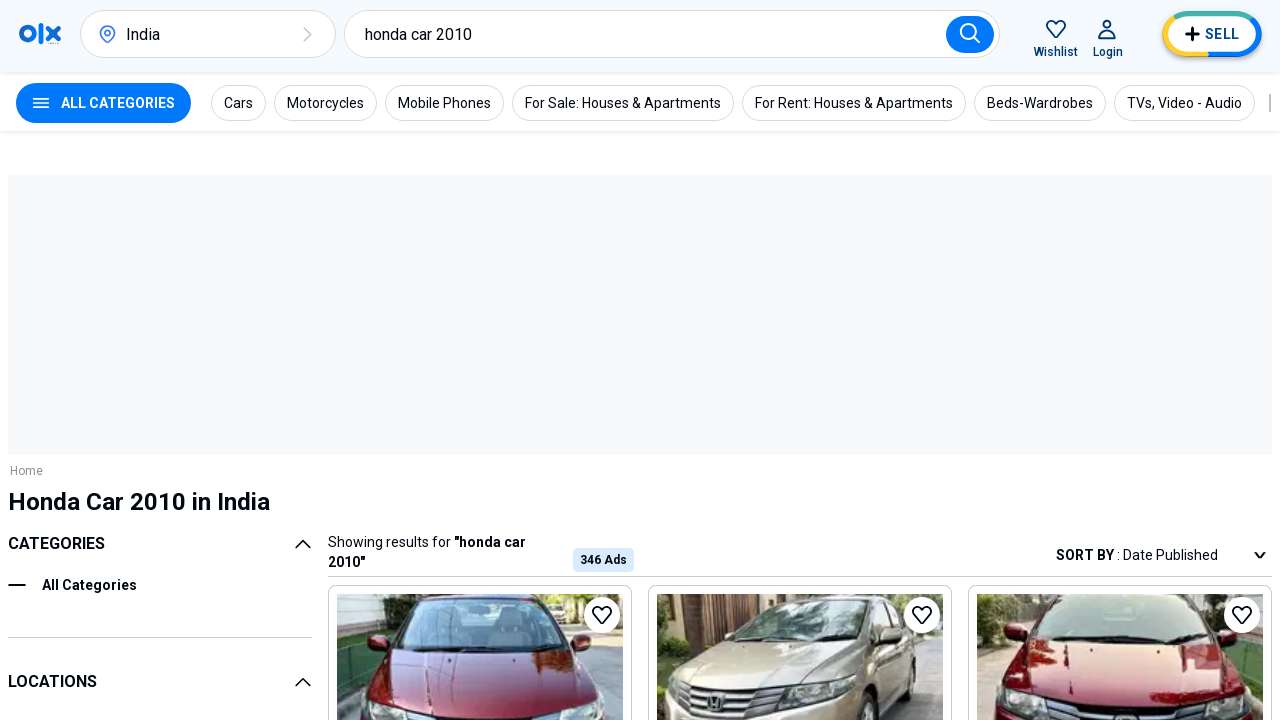

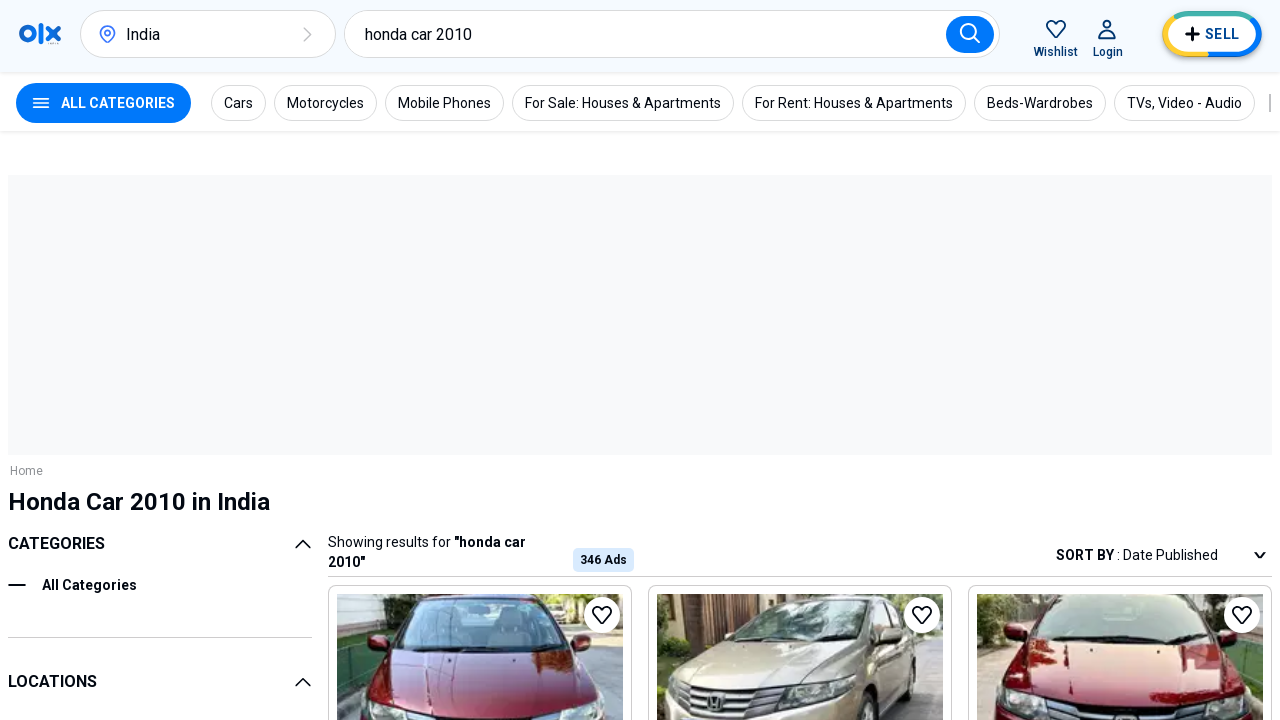